Tests browser prompt alert functionality by clicking to open a prompt dialog, entering text into it, and dismissing the prompt.

Starting URL: http://demo.automationtesting.in/Alerts.html

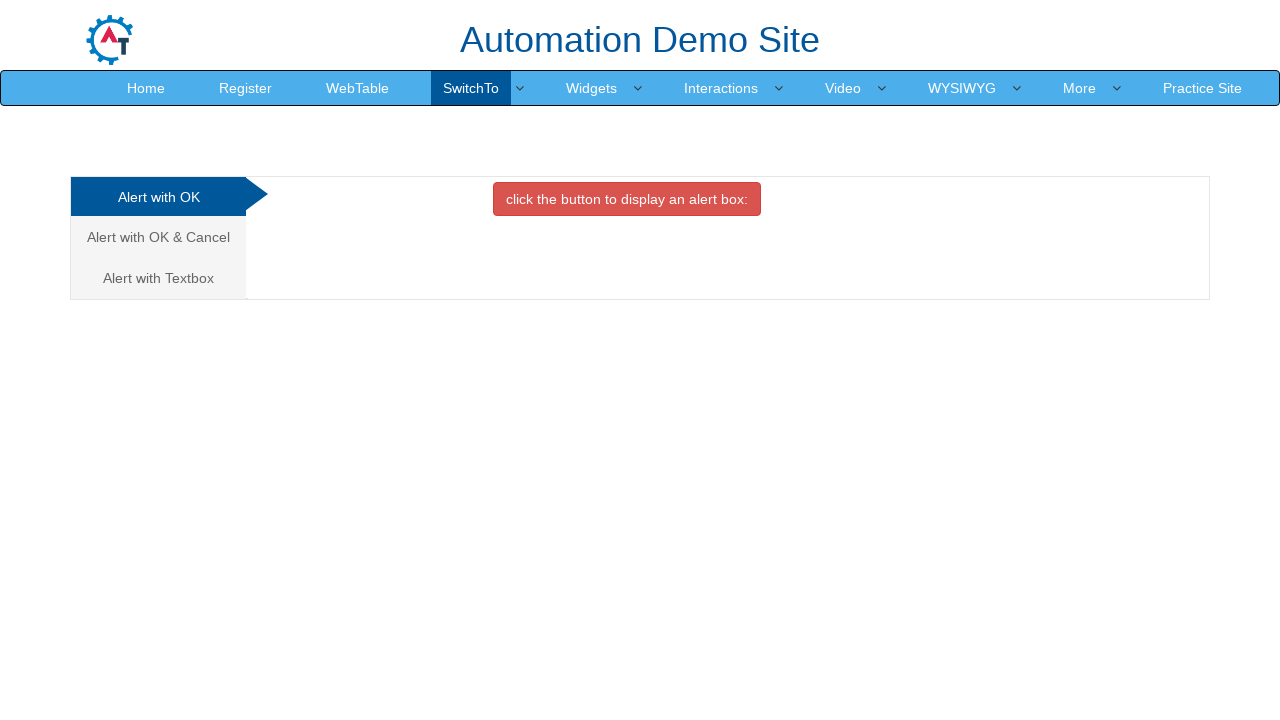

Clicked on the prompt alert tab (third tab) at (158, 278) on (//a[@data-toggle='tab'])[3]
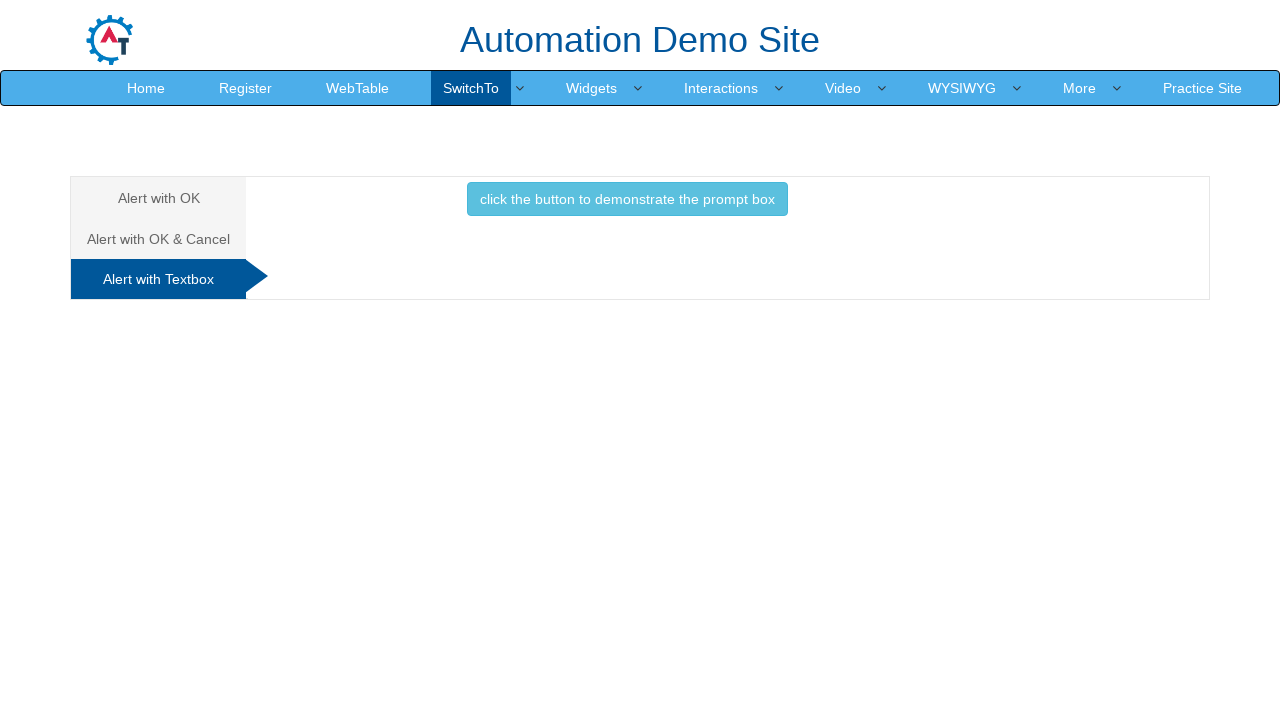

Clicked button to trigger the prompt box at (627, 199) on button[onclick='promptbox()']
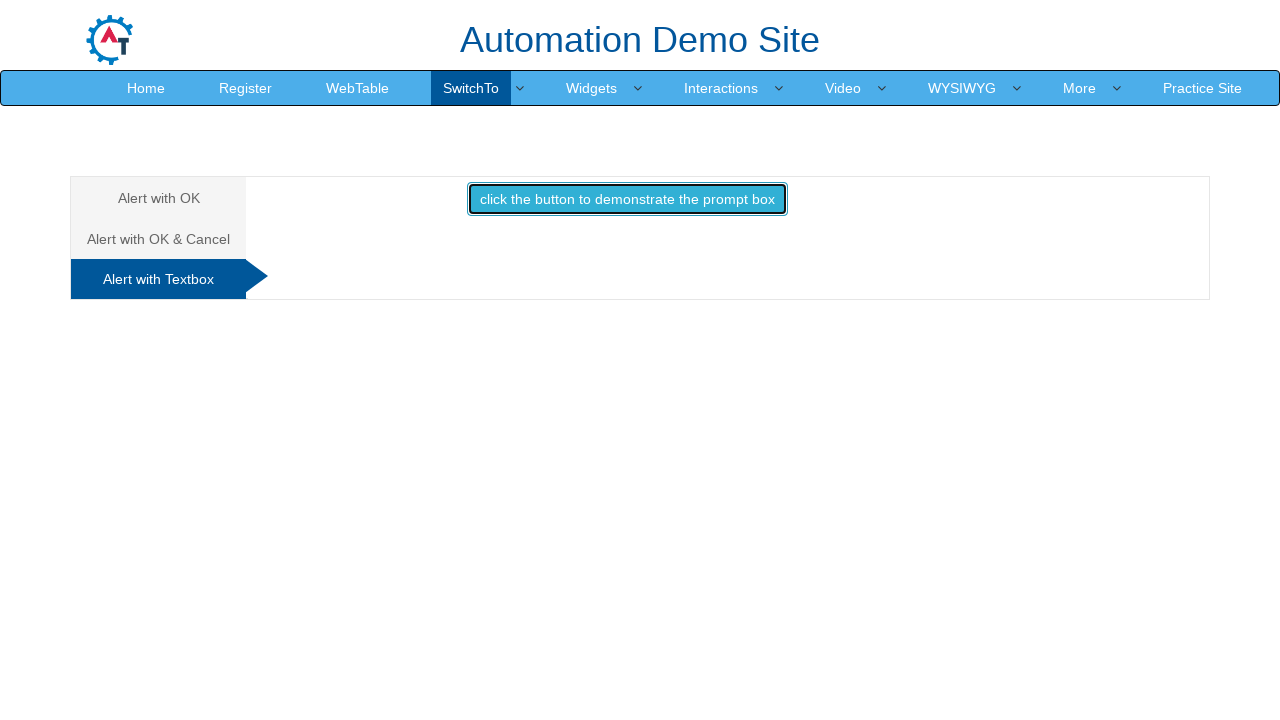

Set up dialog handler to dismiss prompts
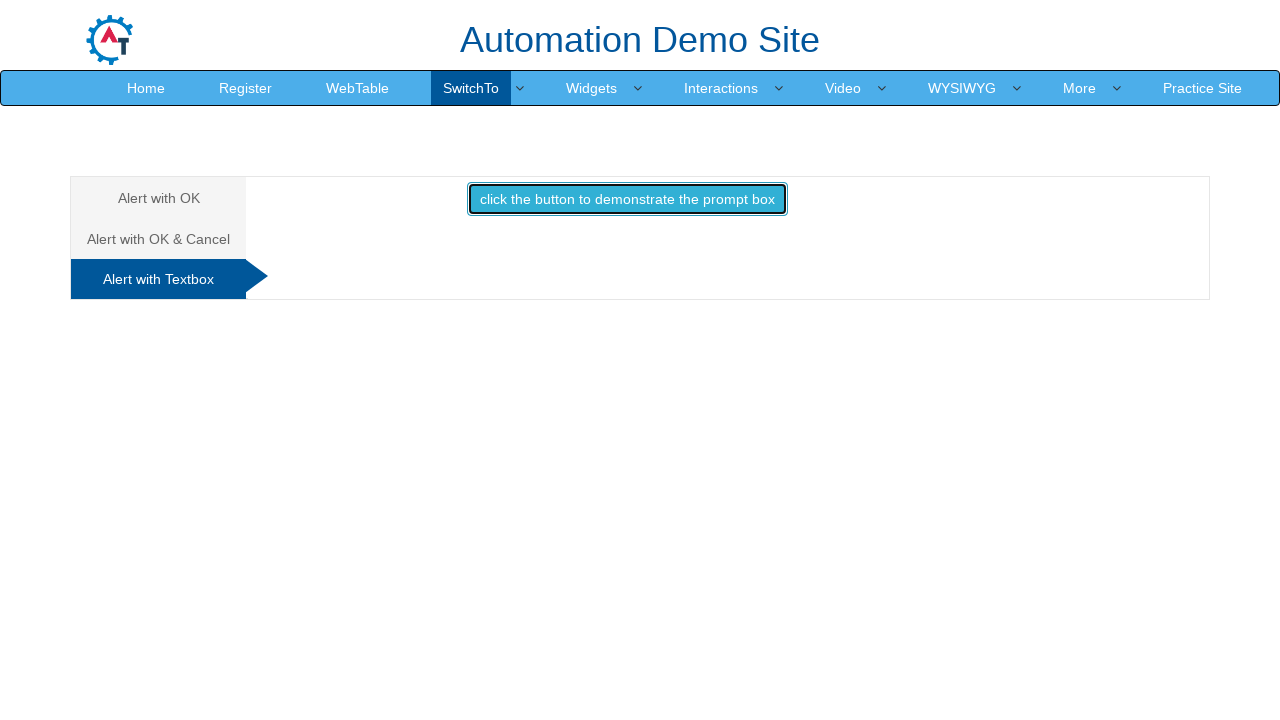

Re-clicked button to trigger prompt box with handler active at (627, 199) on button[onclick='promptbox()']
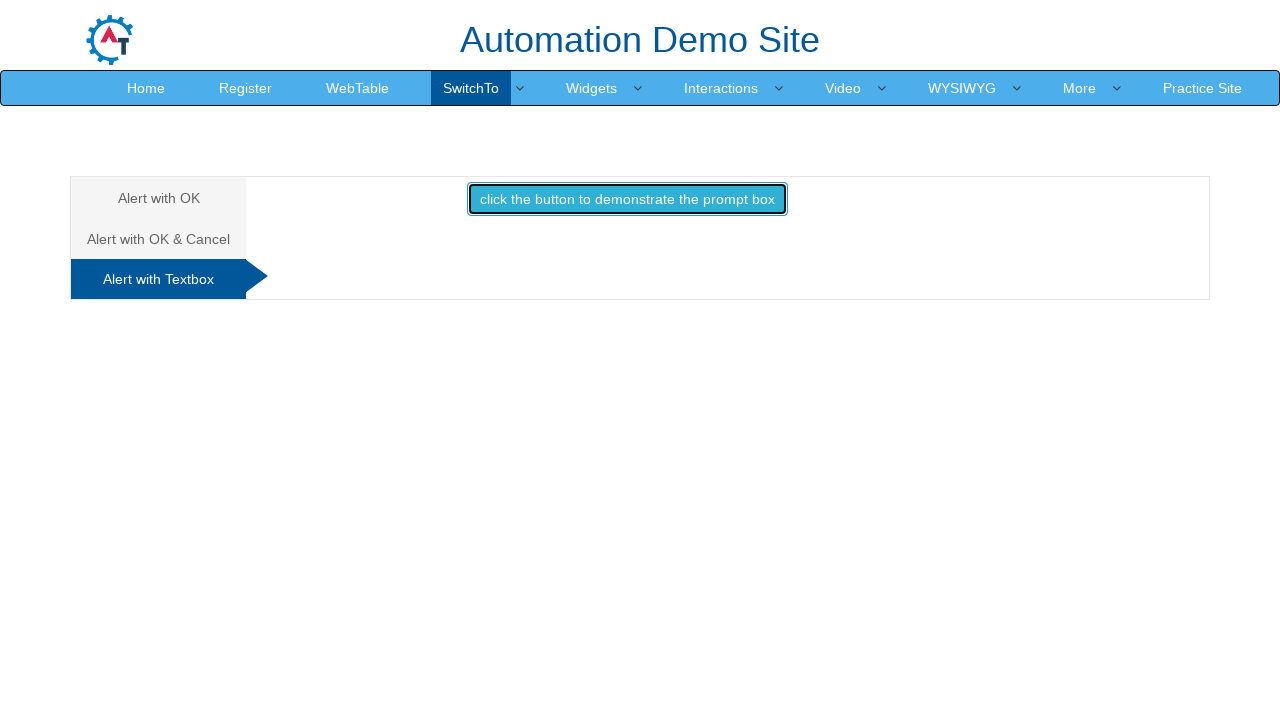

Waited for prompt dialog to be handled
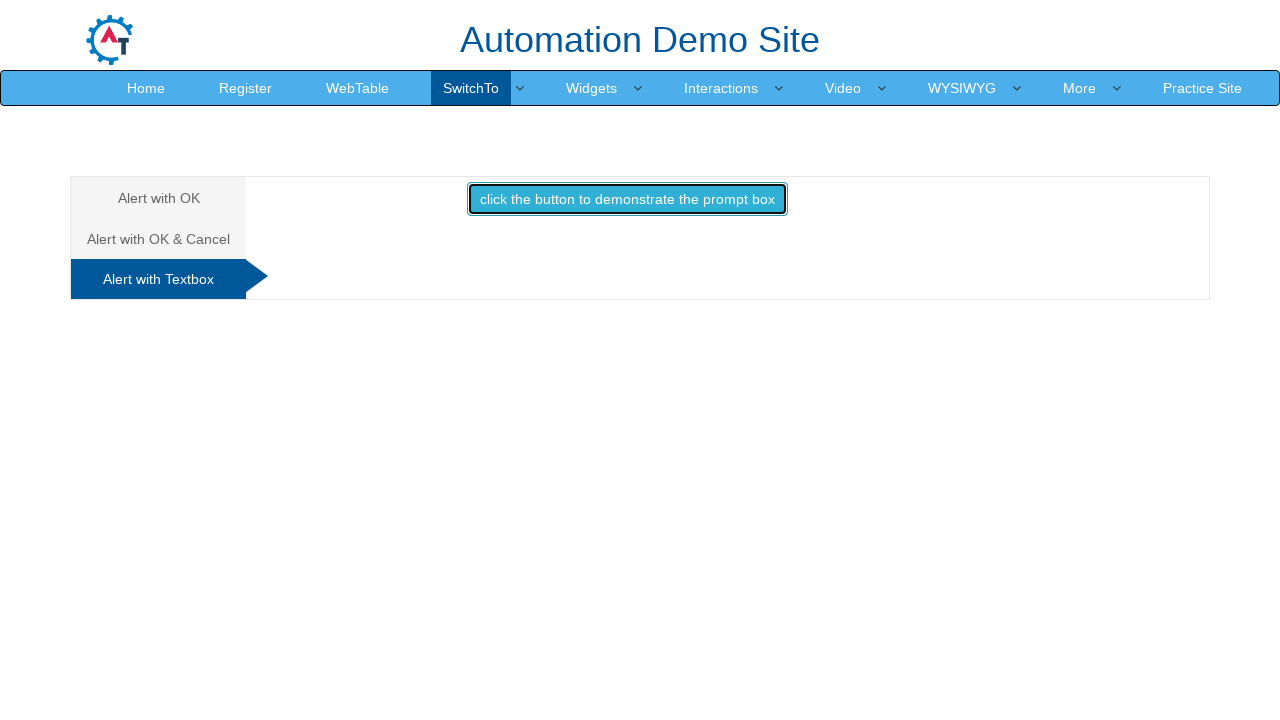

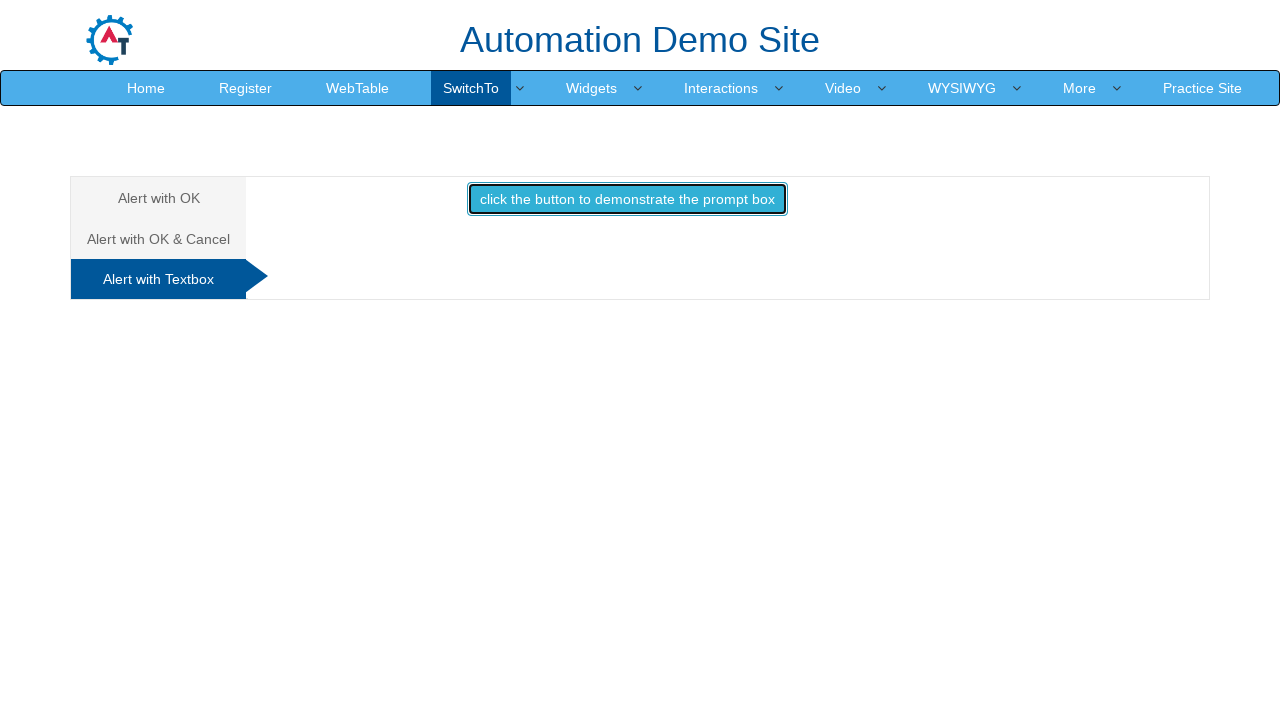